Tests radio button functionality by selecting different radio button options

Starting URL: https://www.tutorialspoint.com/selenium/practice/selenium_automation_practice.php

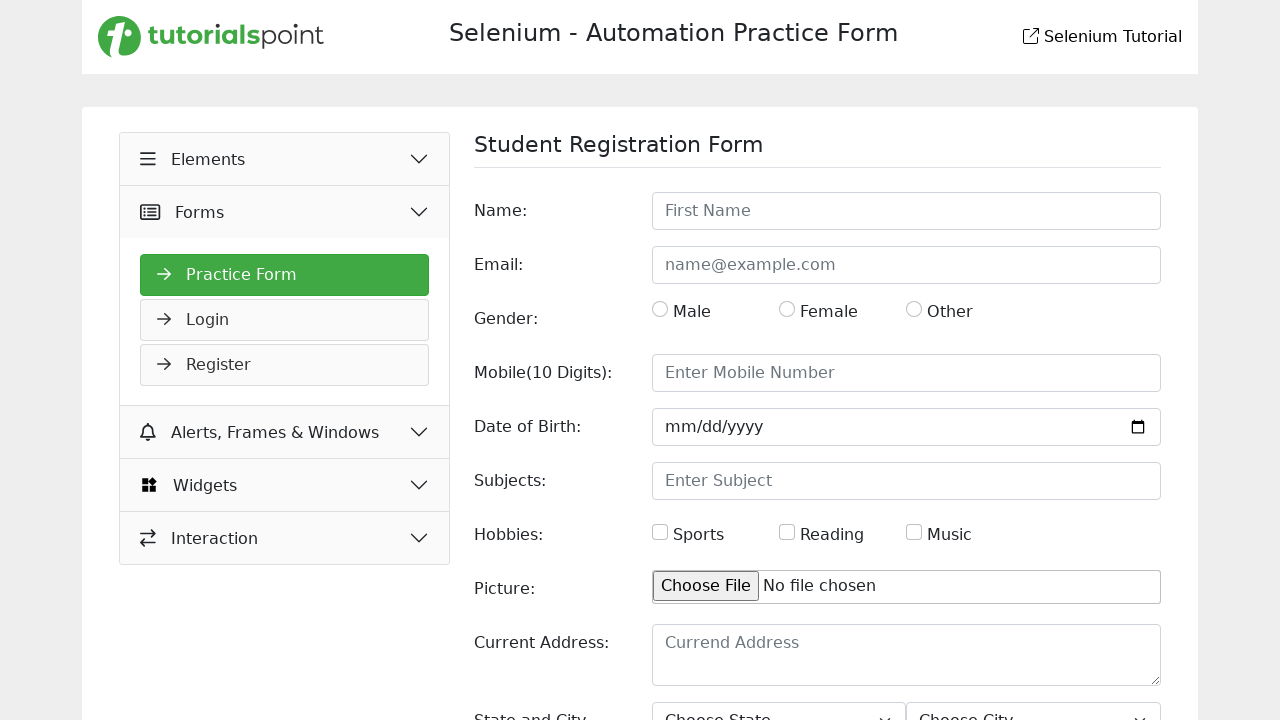

Clicked on Elements button at (285, 159) on xpath=//button[normalize-space()='Elements']
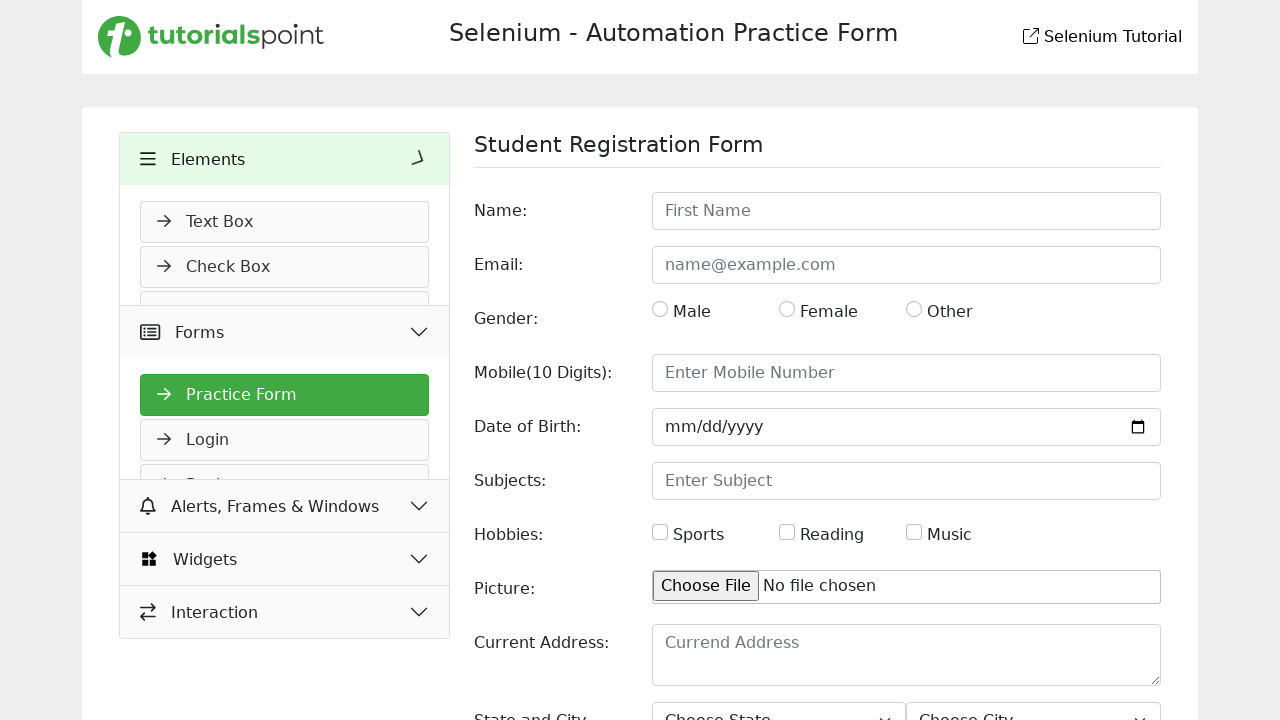

Clicked on Radio Button link at (285, 312) on xpath=//a[normalize-space()='Radio Button']
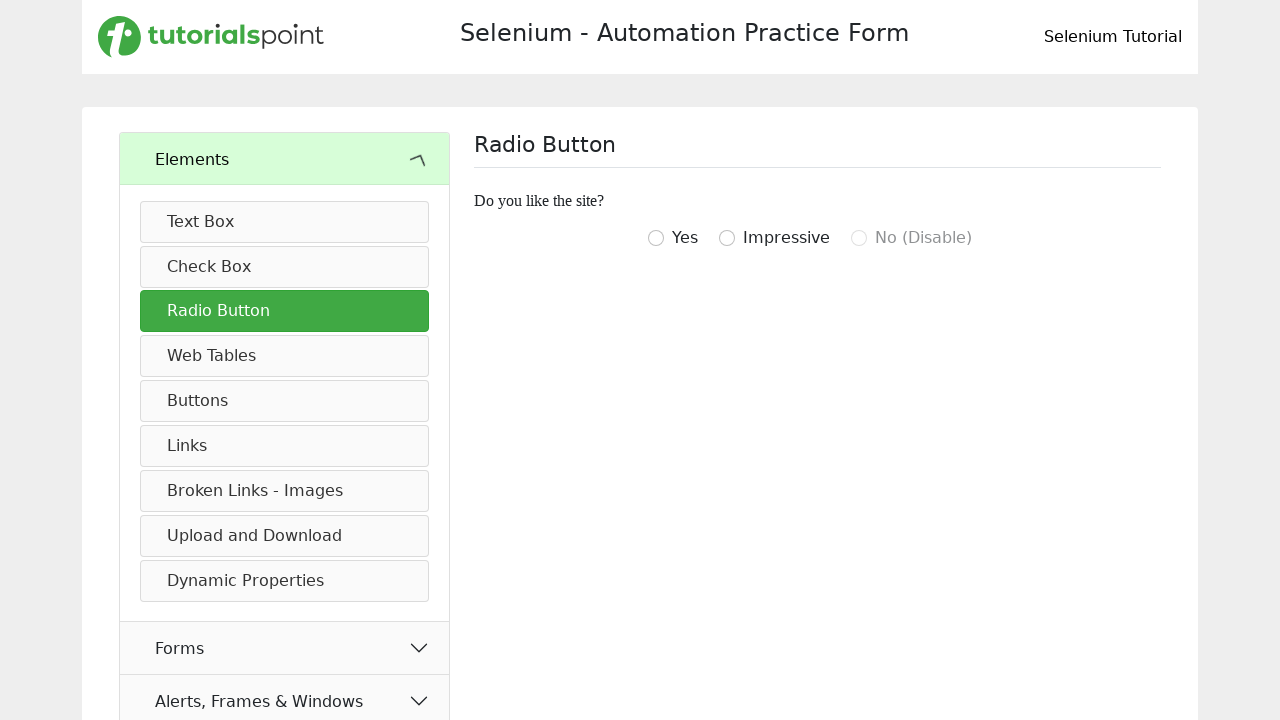

Clicked on first radio button with value 'igottwo' at (656, 238) on xpath=//input[@value='igottwo']
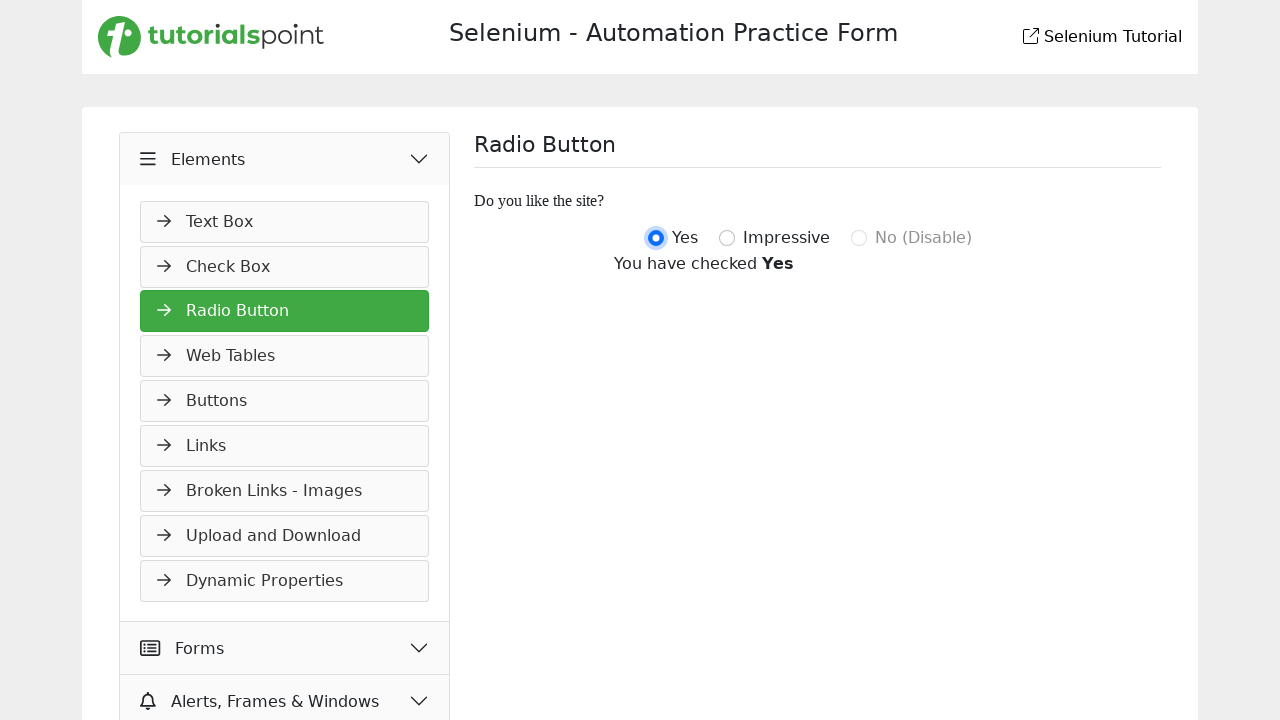

Clicked on second radio button with value 'igotthree' at (727, 238) on xpath=//input[@value='igotthree']
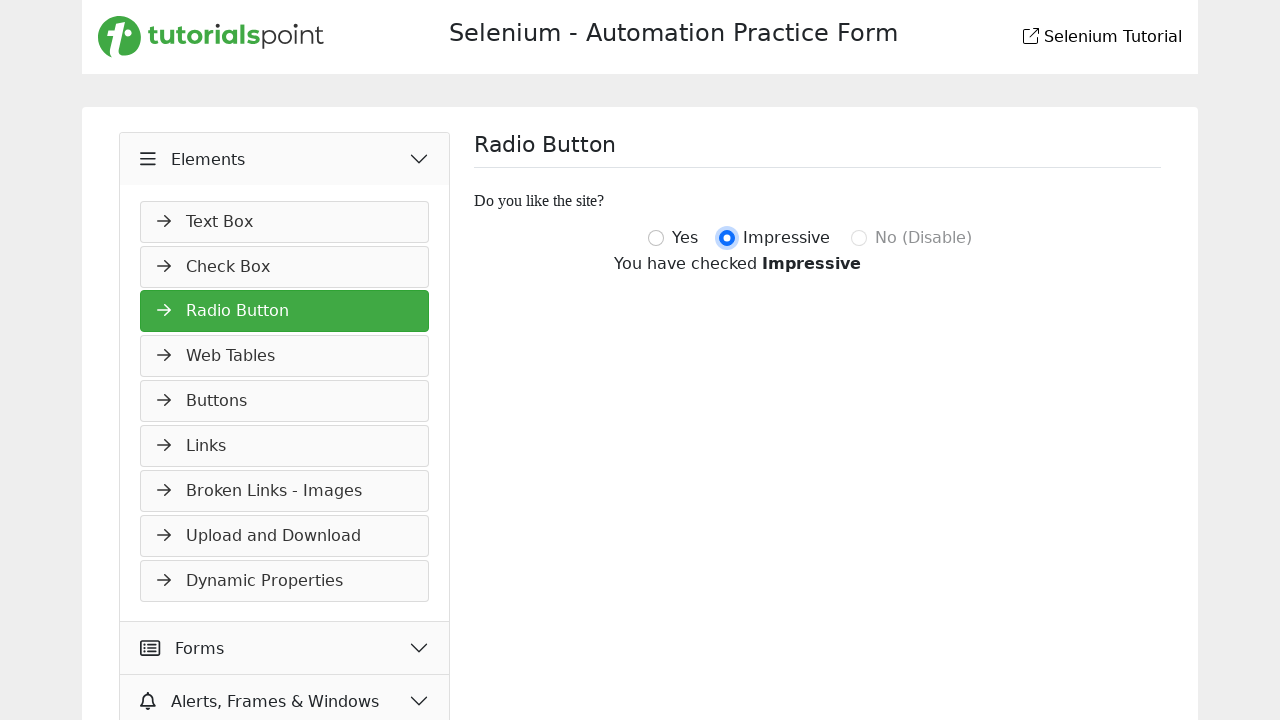

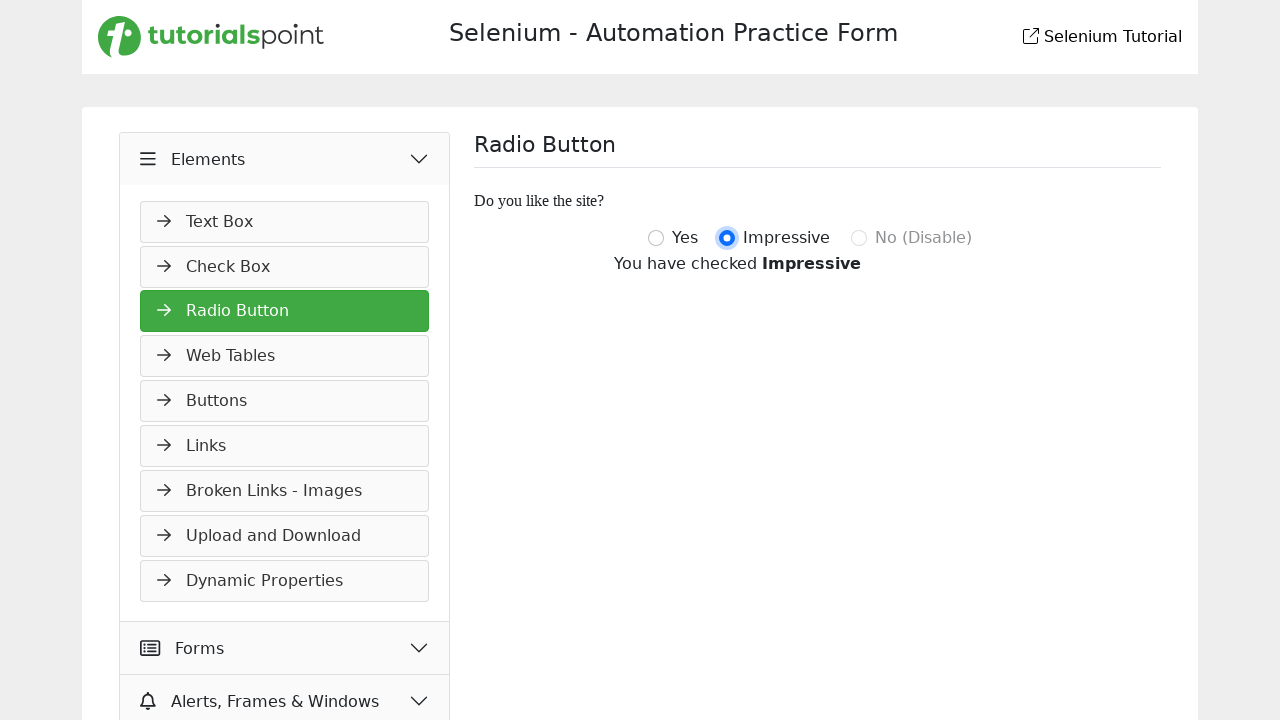